Tests text box form submission using XPath selectors for all form fields

Starting URL: https://demoqa.com/text-box

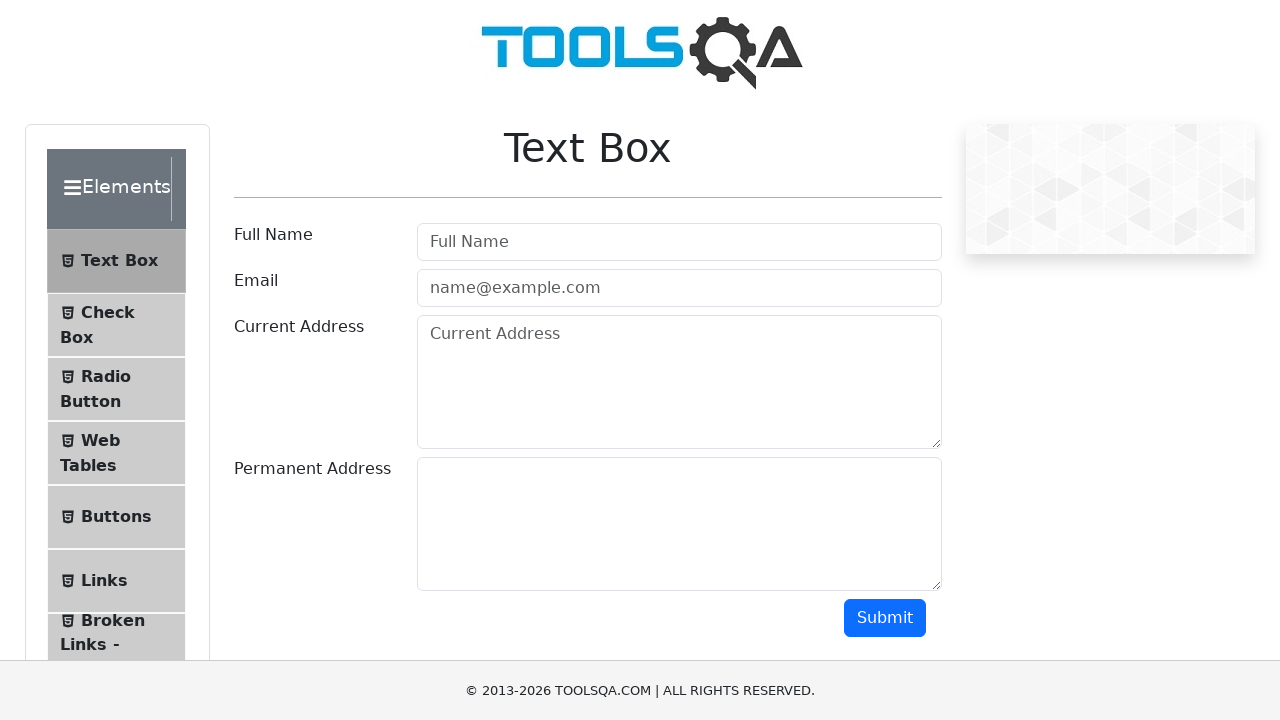

Filled username field with 'John' on xpath=//*[@id="userName"]
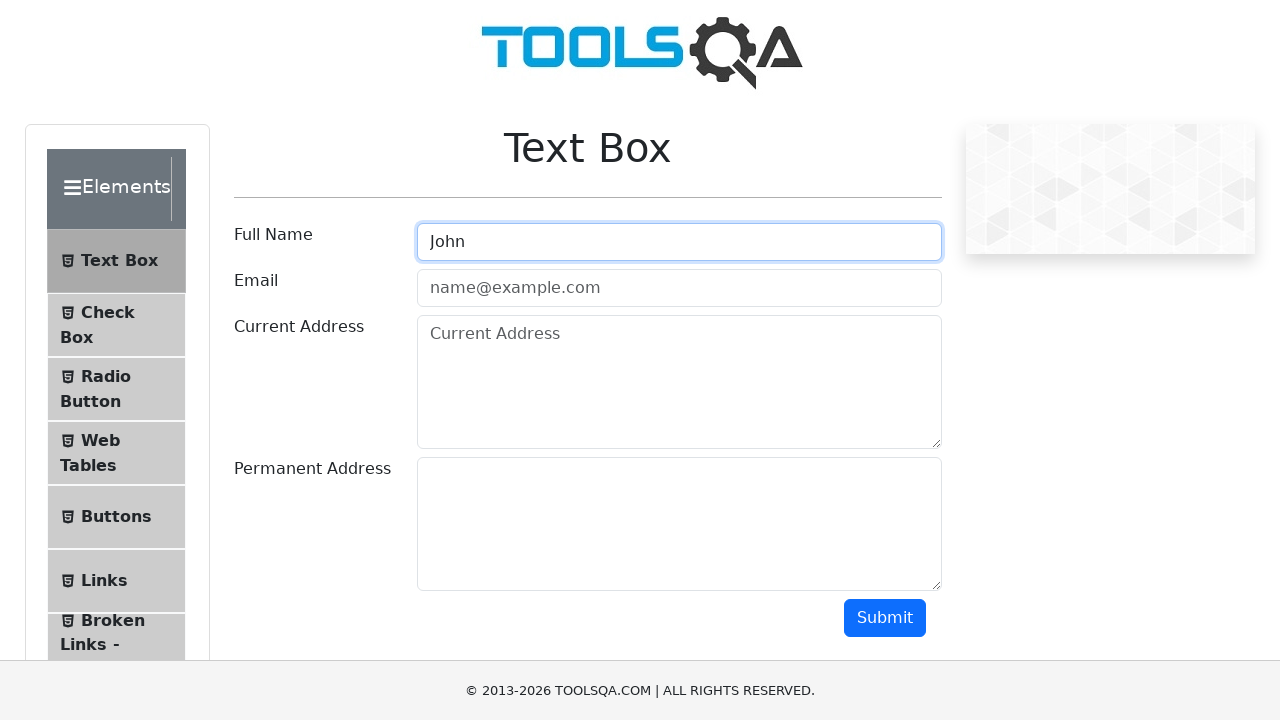

Filled email field with 'johntest@gmail.com' on xpath=//*[@id="userEmail"]
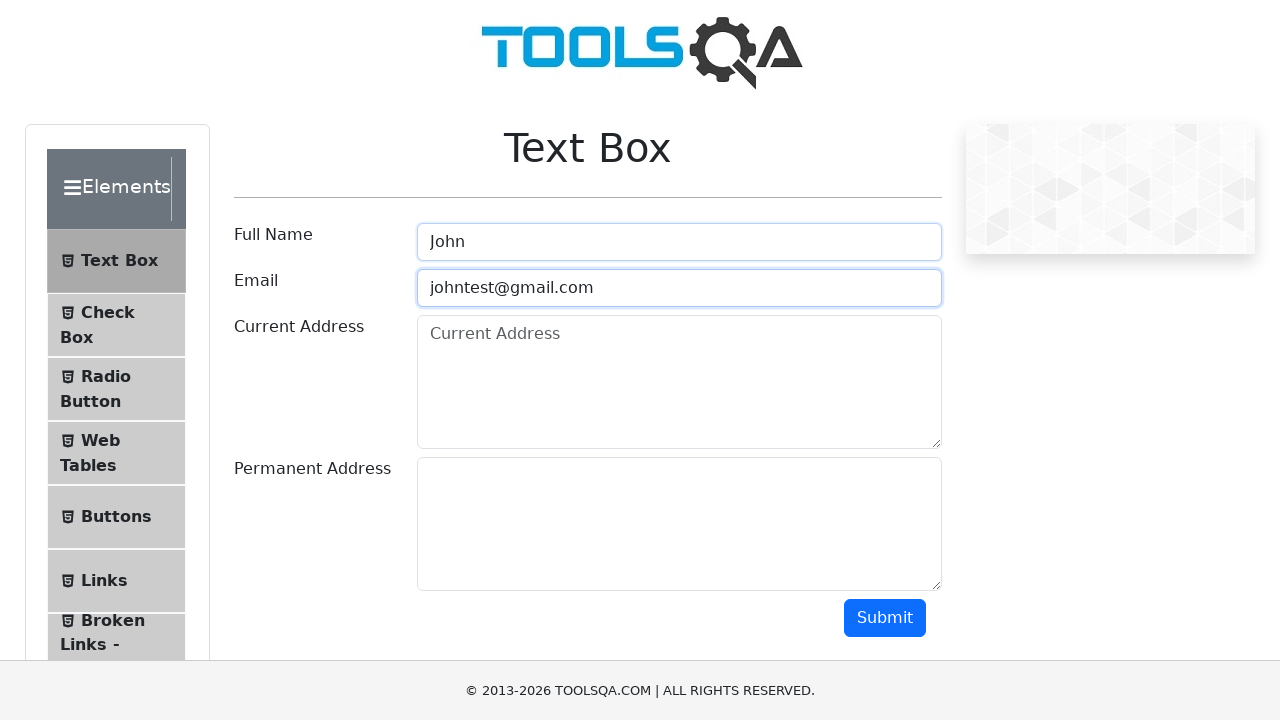

Filled current address field with 'currentTestAddress' on xpath=//*[@id="currentAddress"]
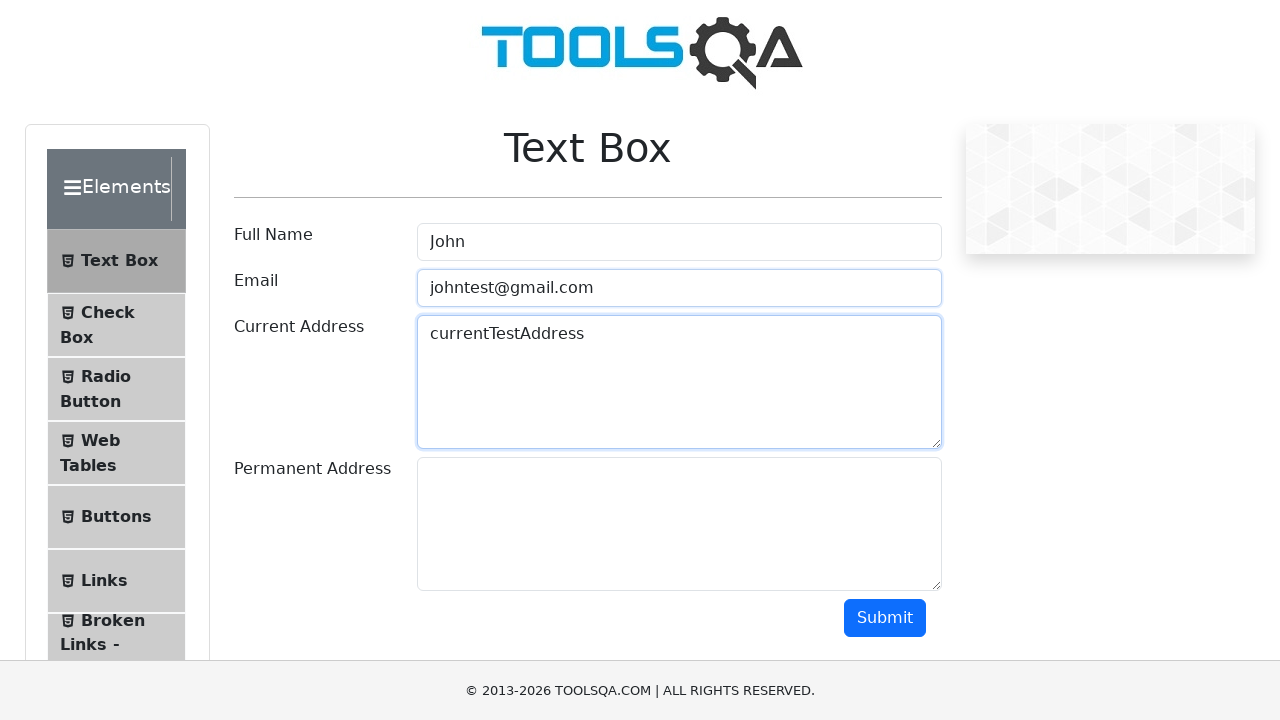

Filled permanent address field with 'permanentTestAddress' on xpath=//*[@id="permanentAddress"]
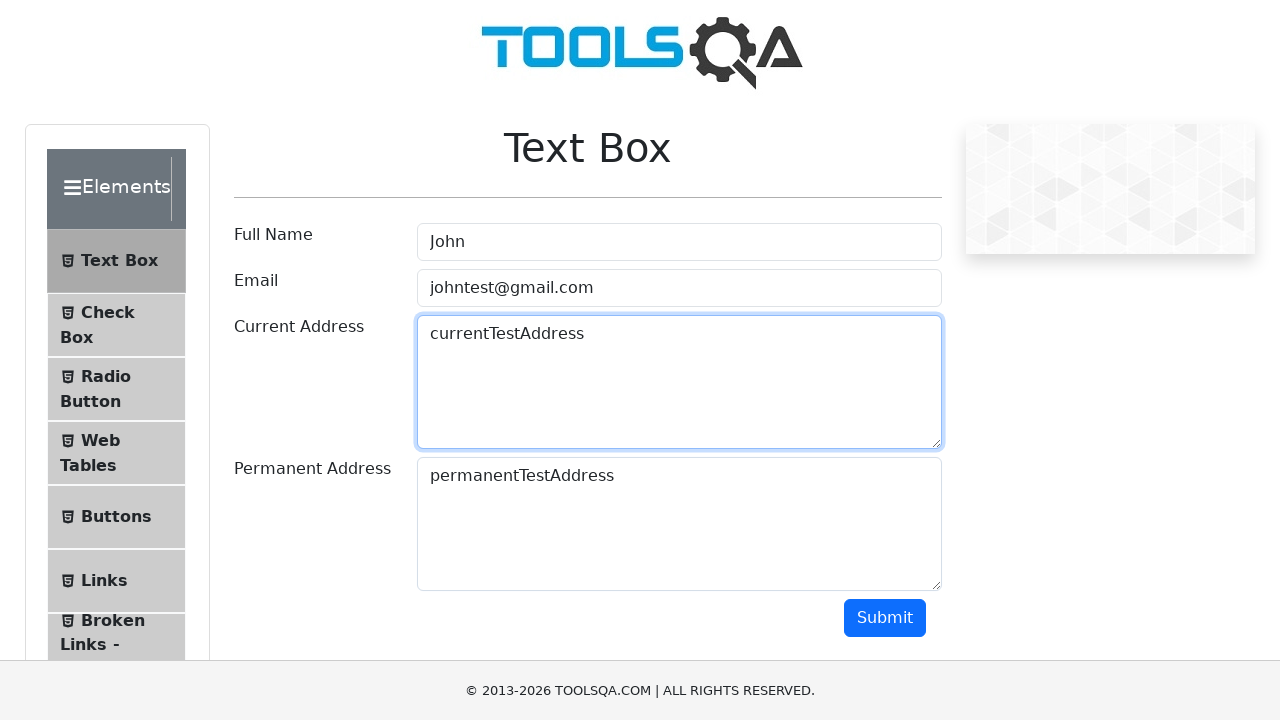

Clicked Submit button to submit the form at (885, 618) on xpath=//*[@id="submit"]
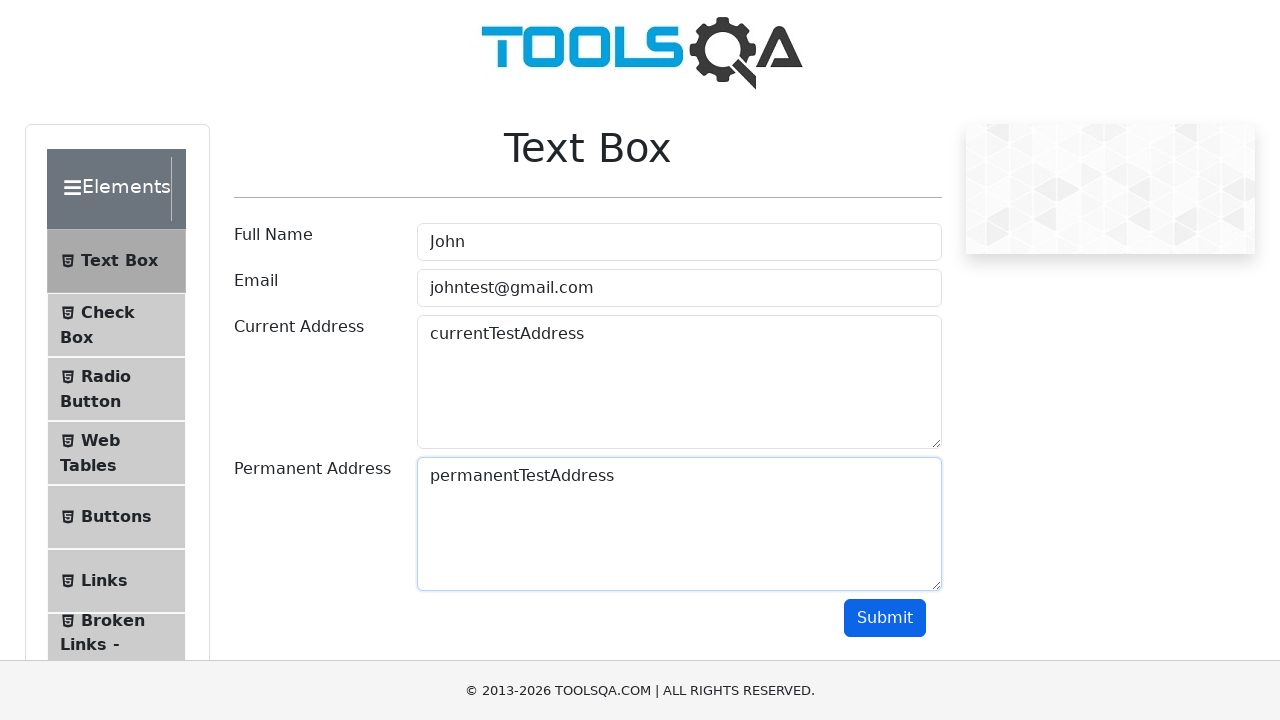

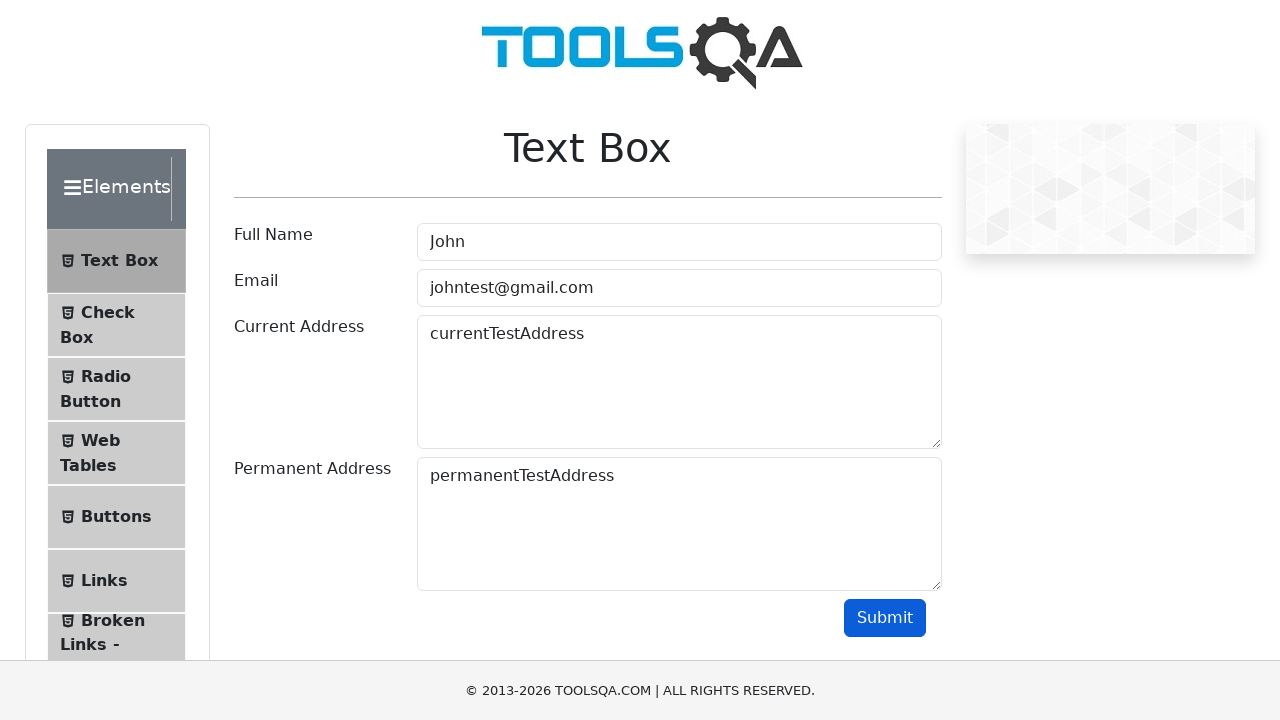